Fills out the practice automation form on demoqa.com with randomly generated name, email, and address information

Starting URL: https://demoqa.com/automation-practice-form

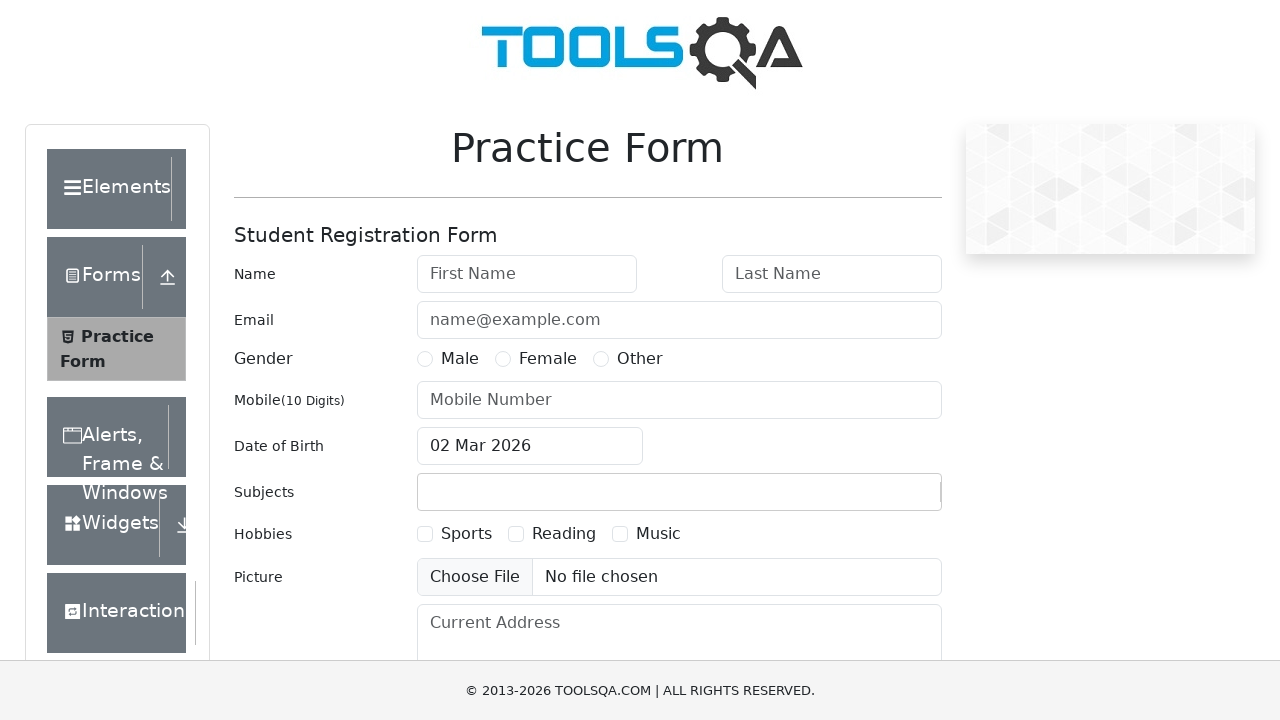

Filled first name field with 'User697' on #firstName
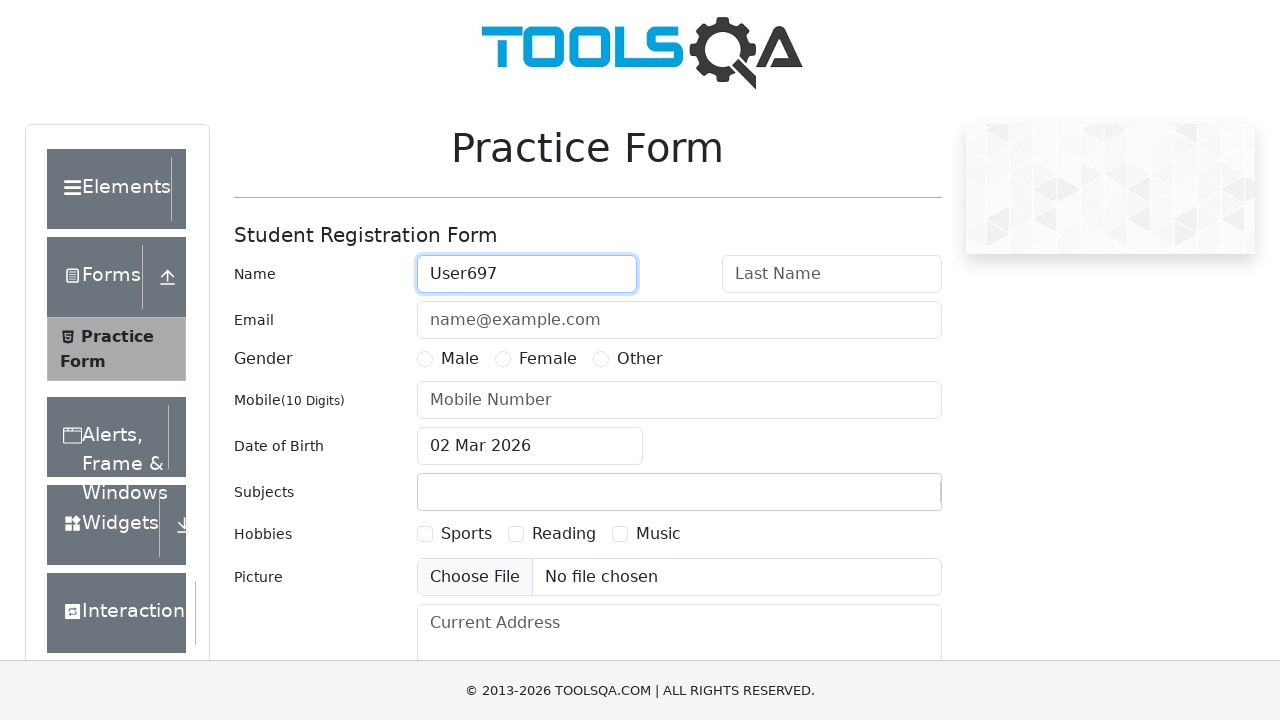

Filled last name field with 'TestLast570' on #lastName
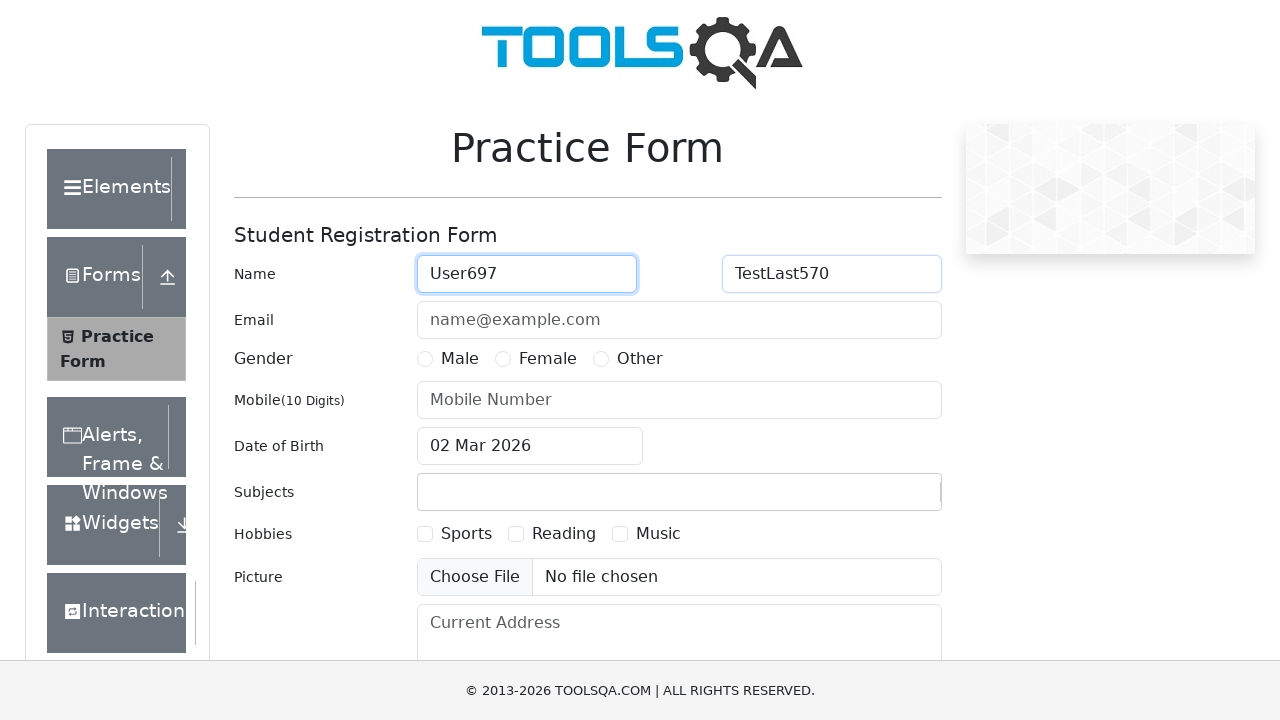

Filled email field with 'user1772466999@test.com' on #userEmail
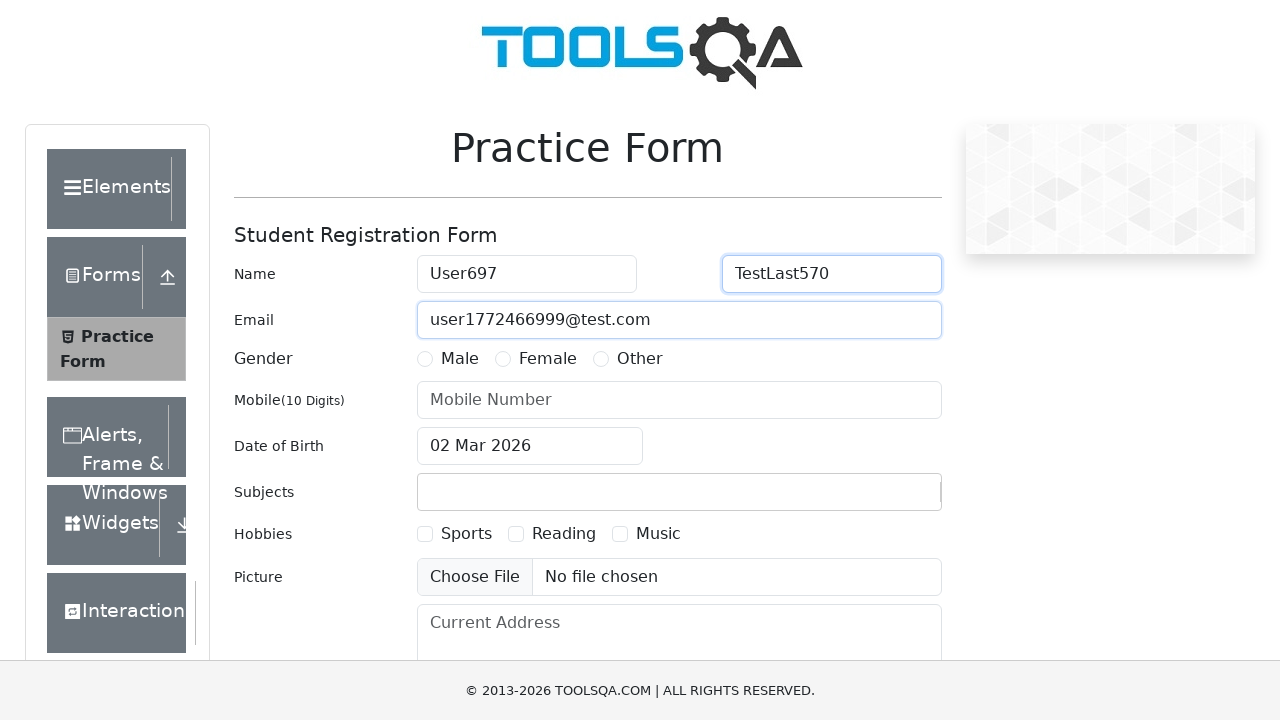

Selected gender radio button at (460, 359) on label[for='gender-radio-1']
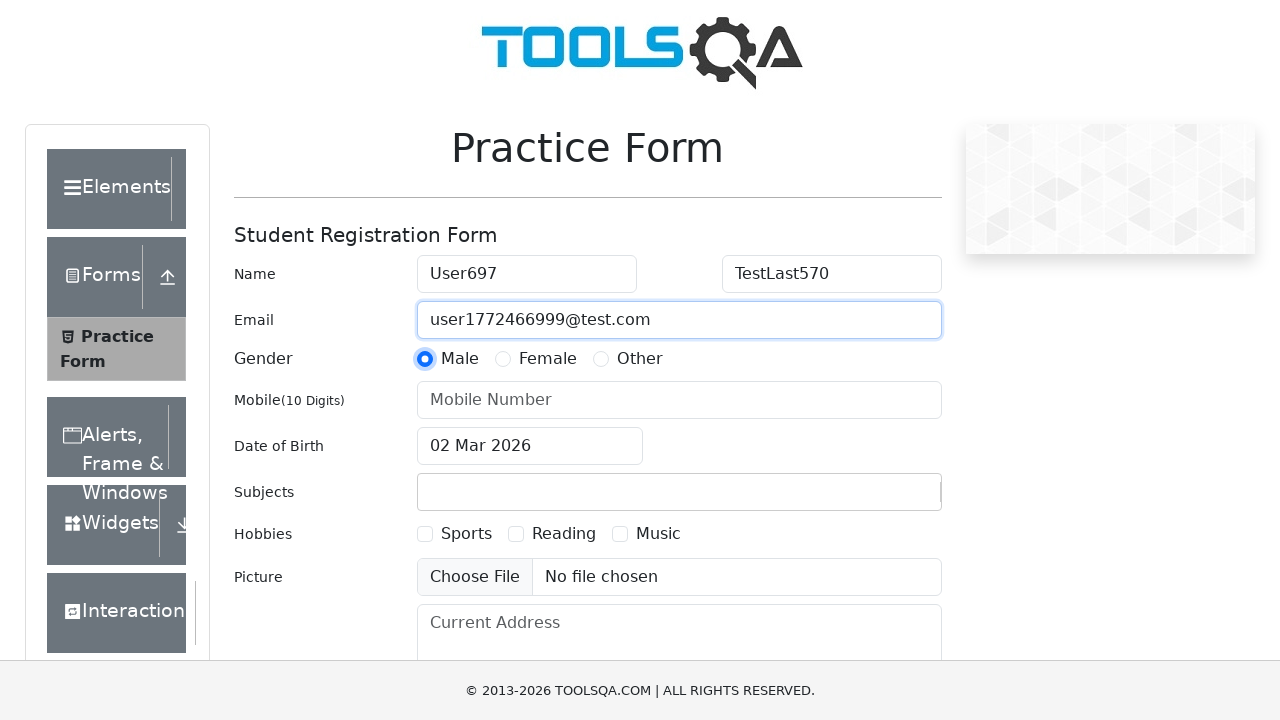

Filled mobile number field with '1234567890' on #userNumber
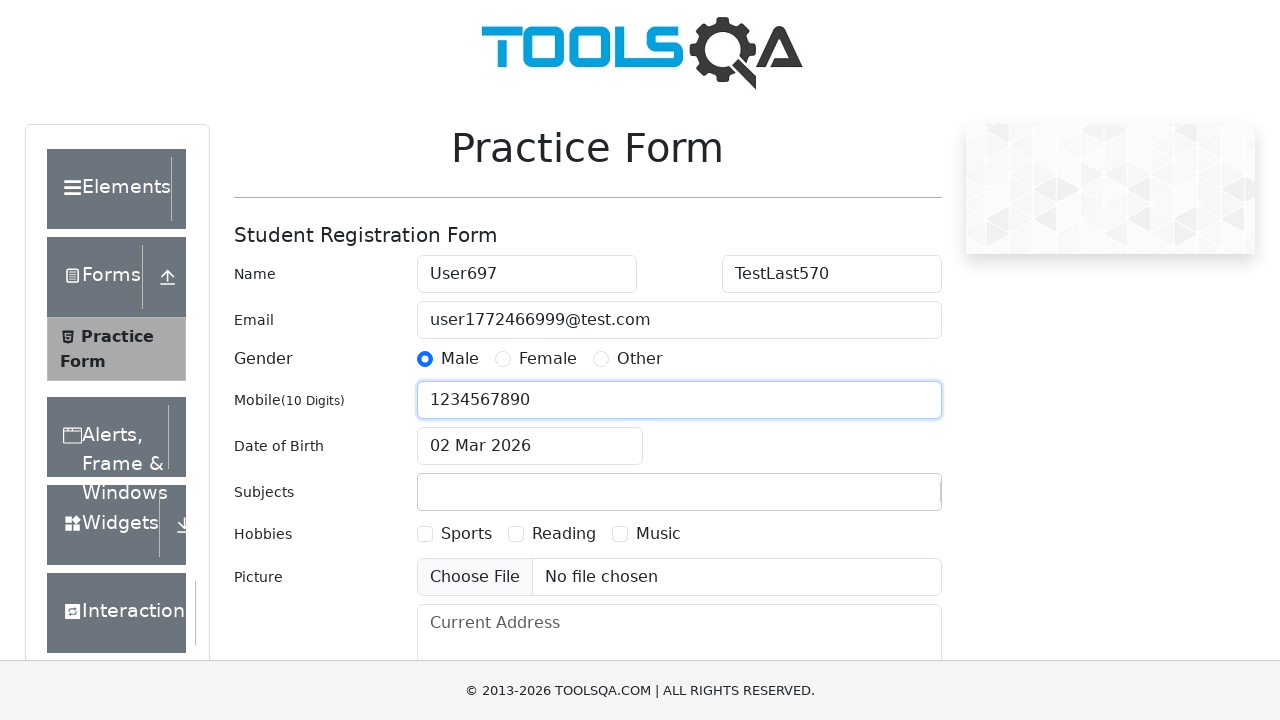

Filled current address field with 'Address 725' on #currentAddress
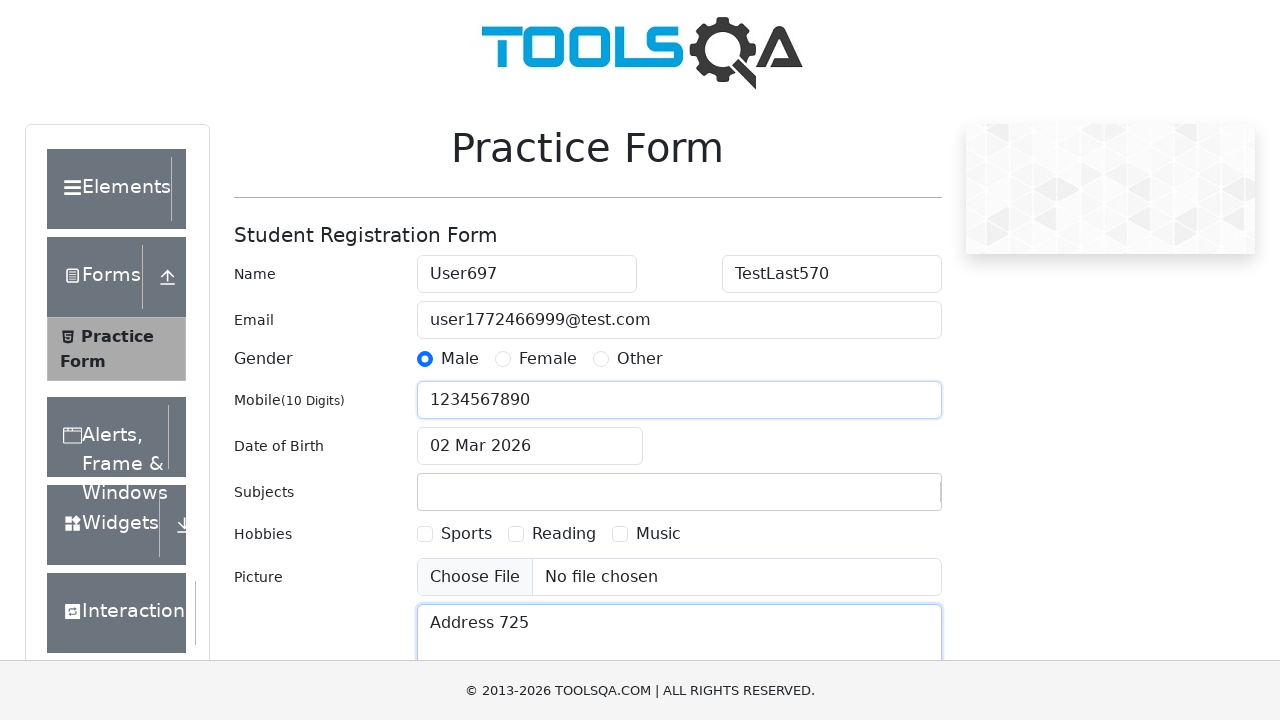

Scrolled to bottom of form to reveal submit button
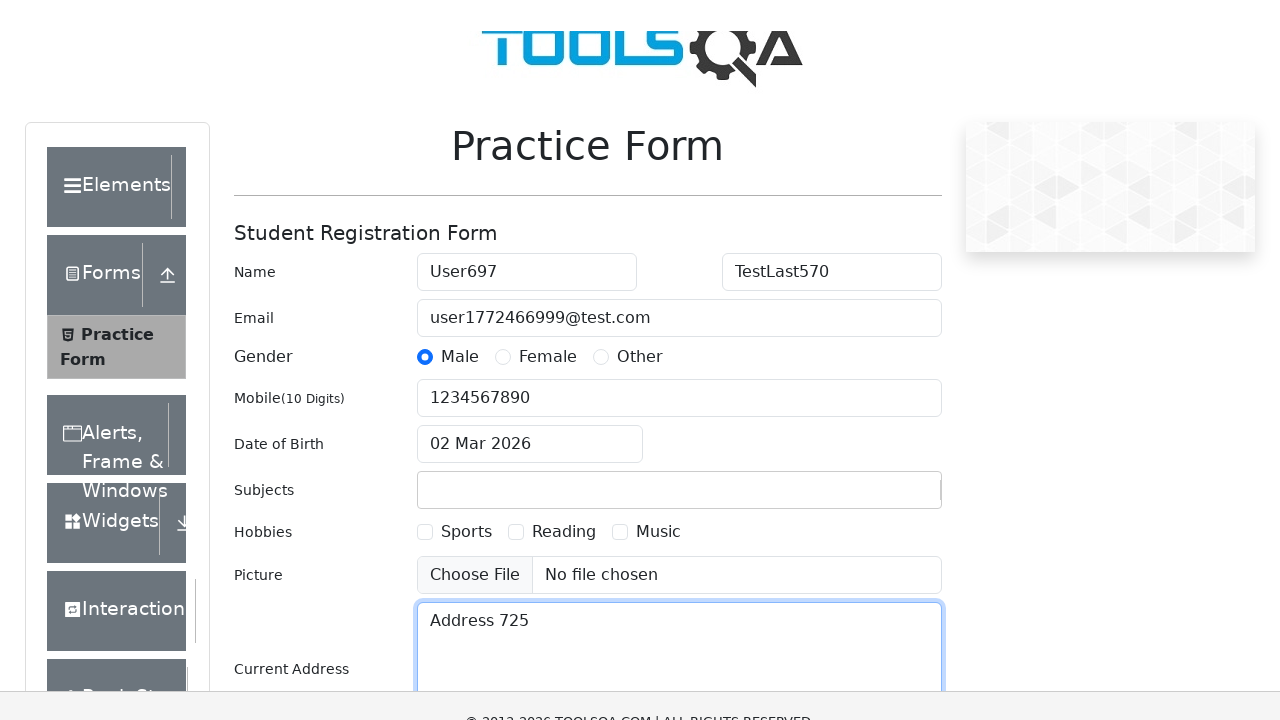

Clicked submit button to submit form at (885, 499) on #submit
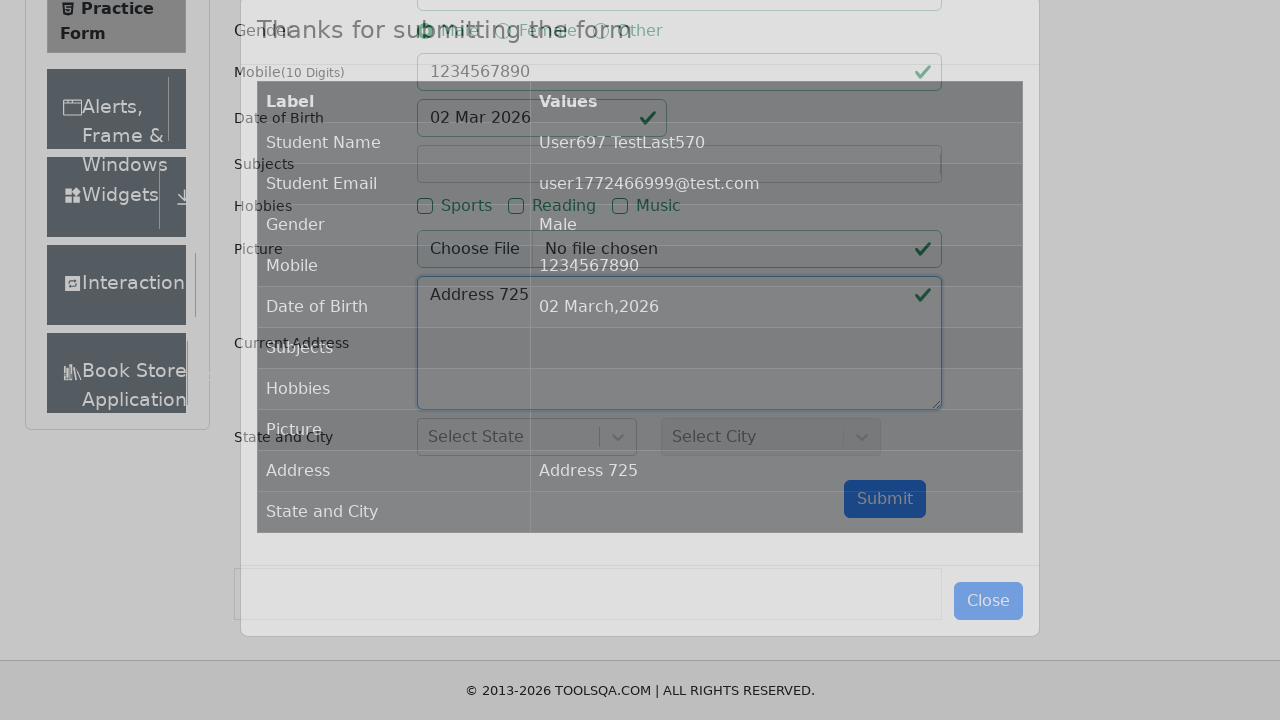

Form submission modal appeared successfully
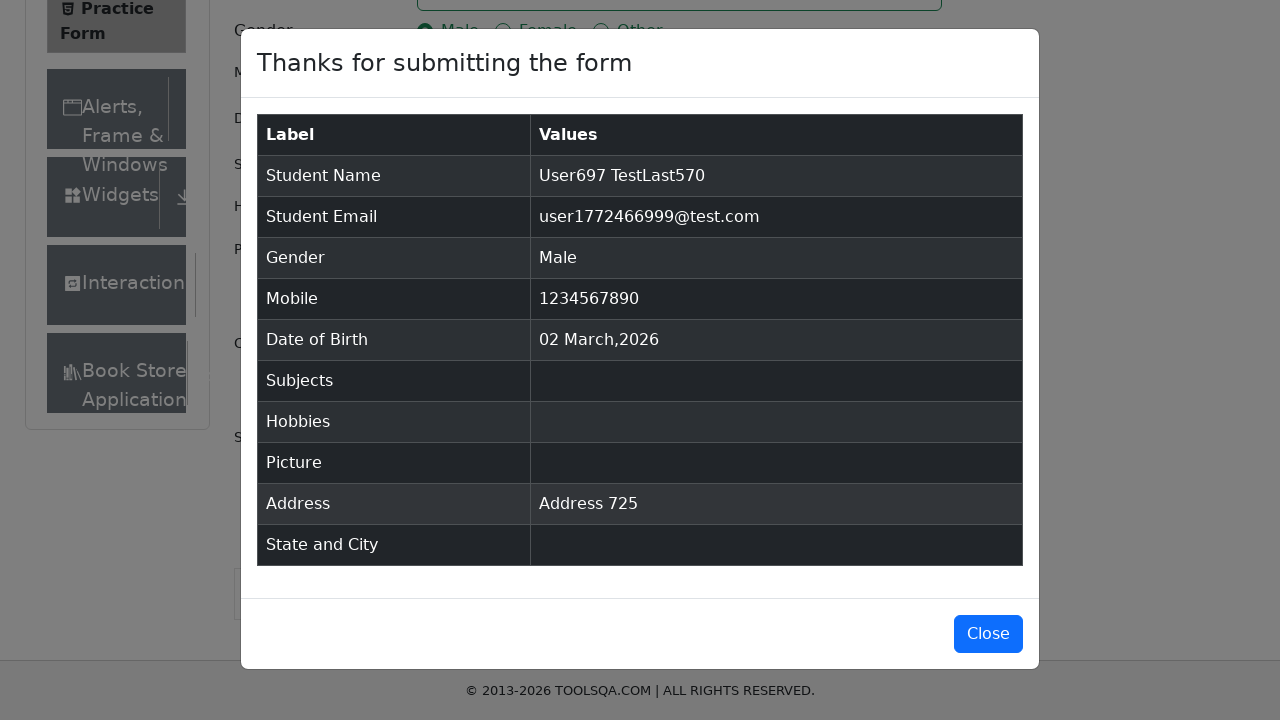

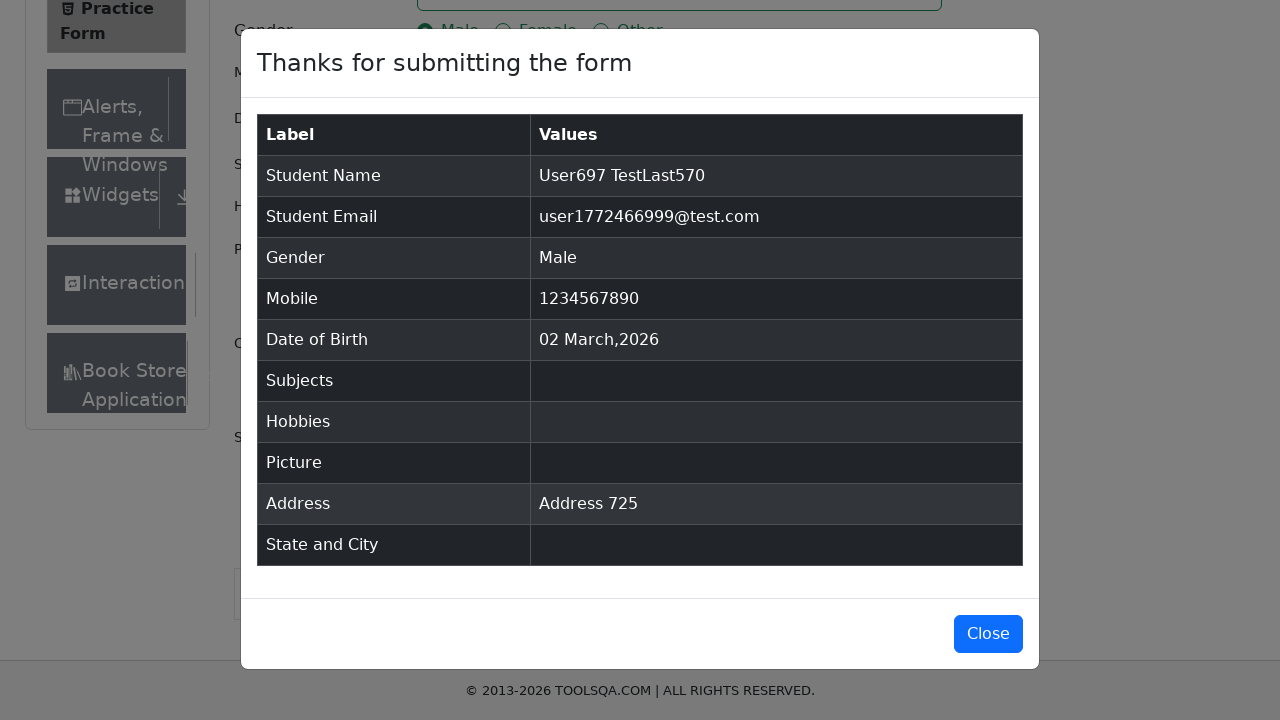